Tests the Sharelane registration form by filling in user details with an invalid email format and verifying that an error message is displayed

Starting URL: https://www.sharelane.com/cgi-bin/register.py?page=1&zip_code=12345

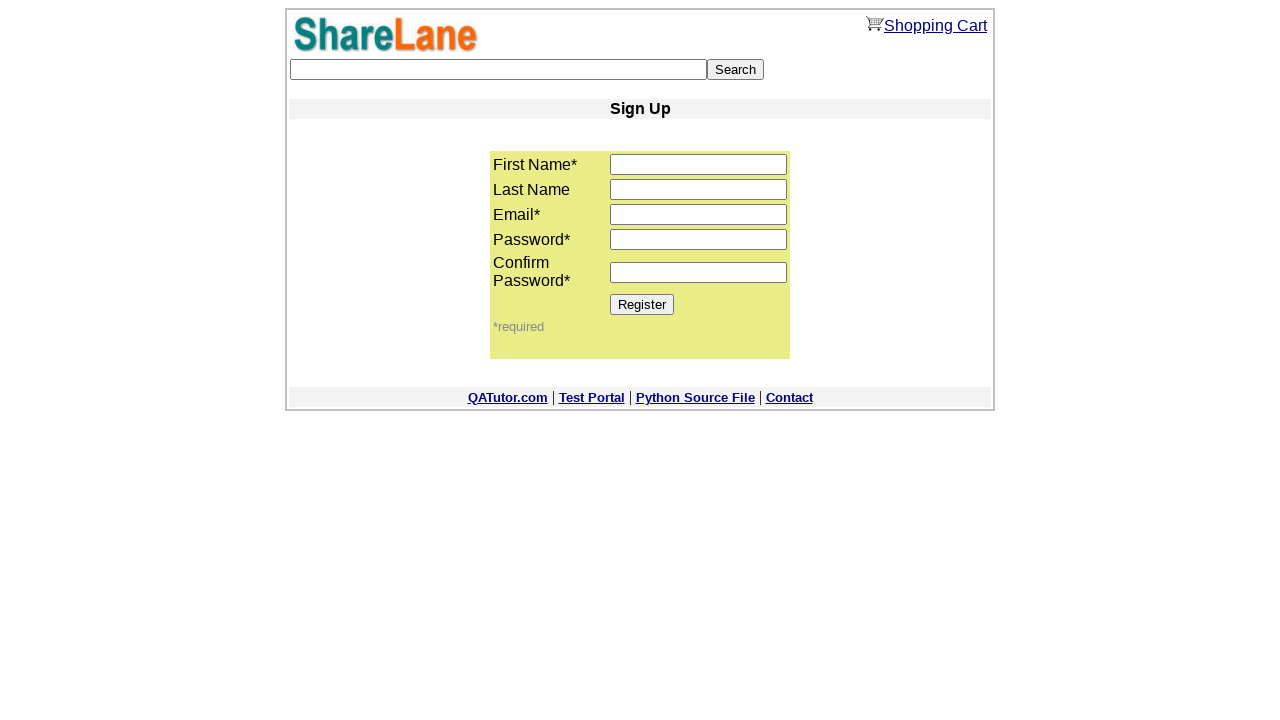

Filled first name field with 'Maksim' on input[name='first_name']
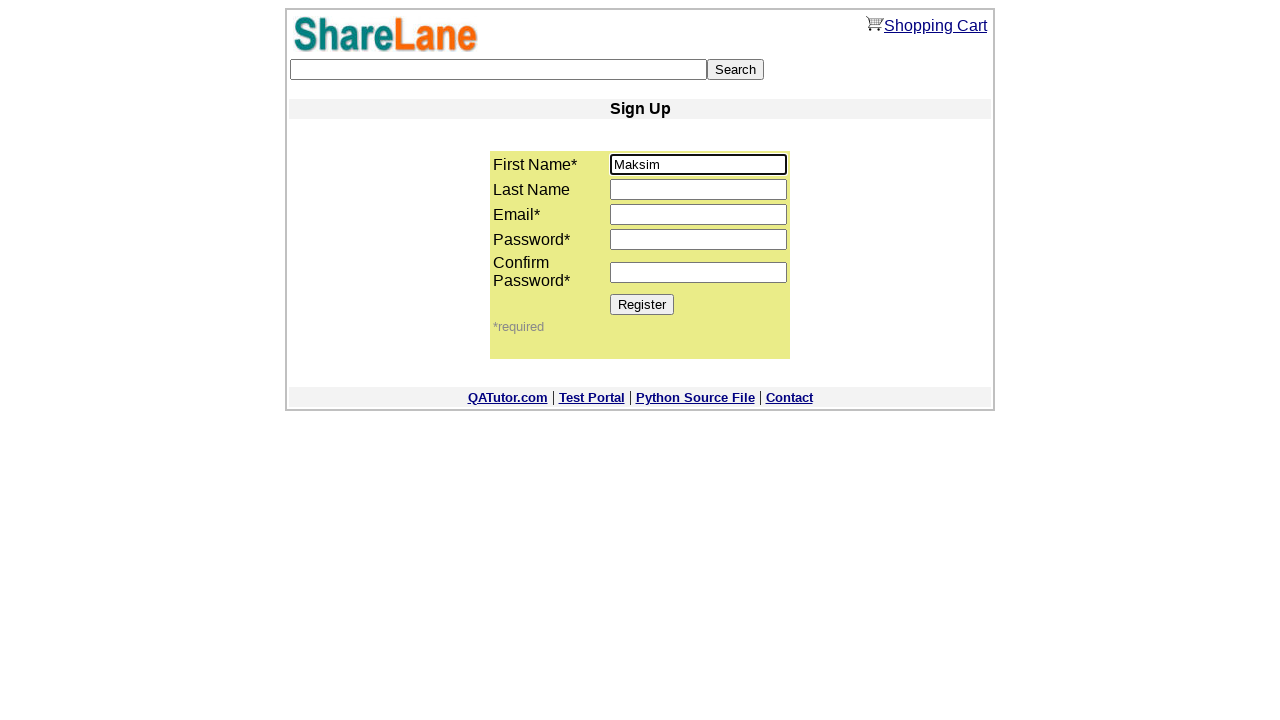

Filled last name field with 'Shestozub' on input[name='last_name']
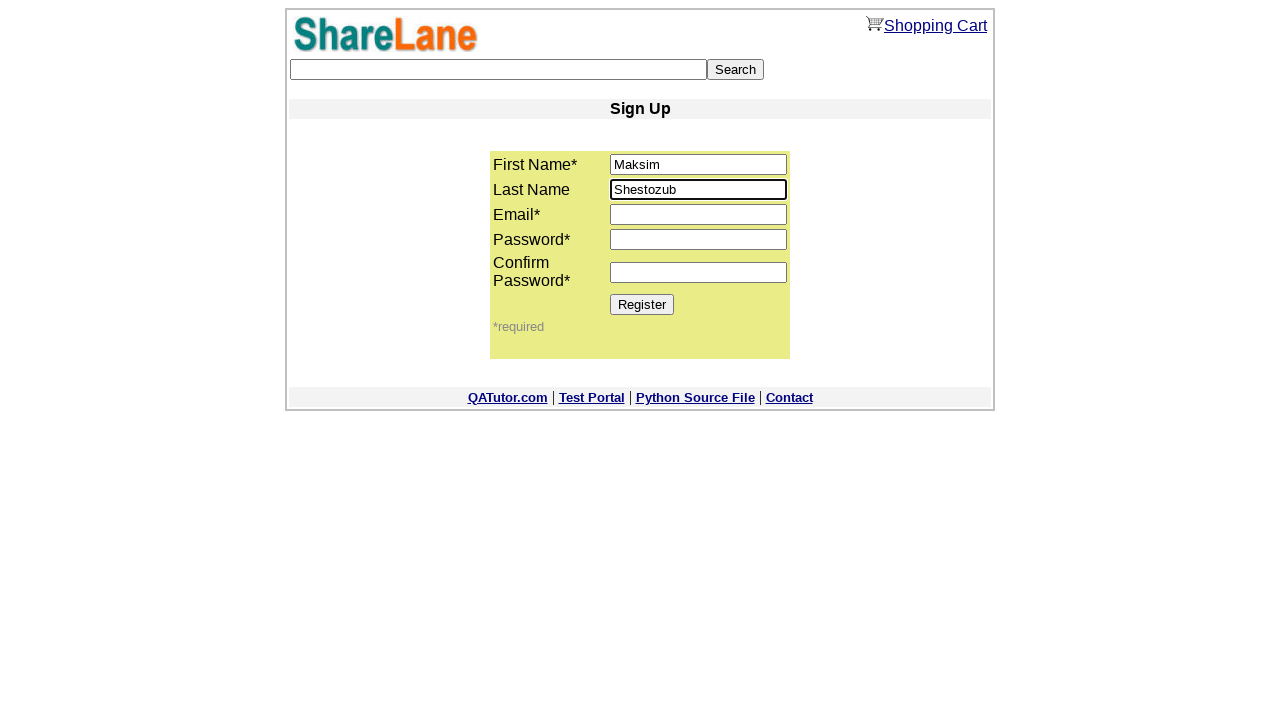

Filled email field with invalid email 'Maksimshmv' (missing @ and domain) on input[name='email']
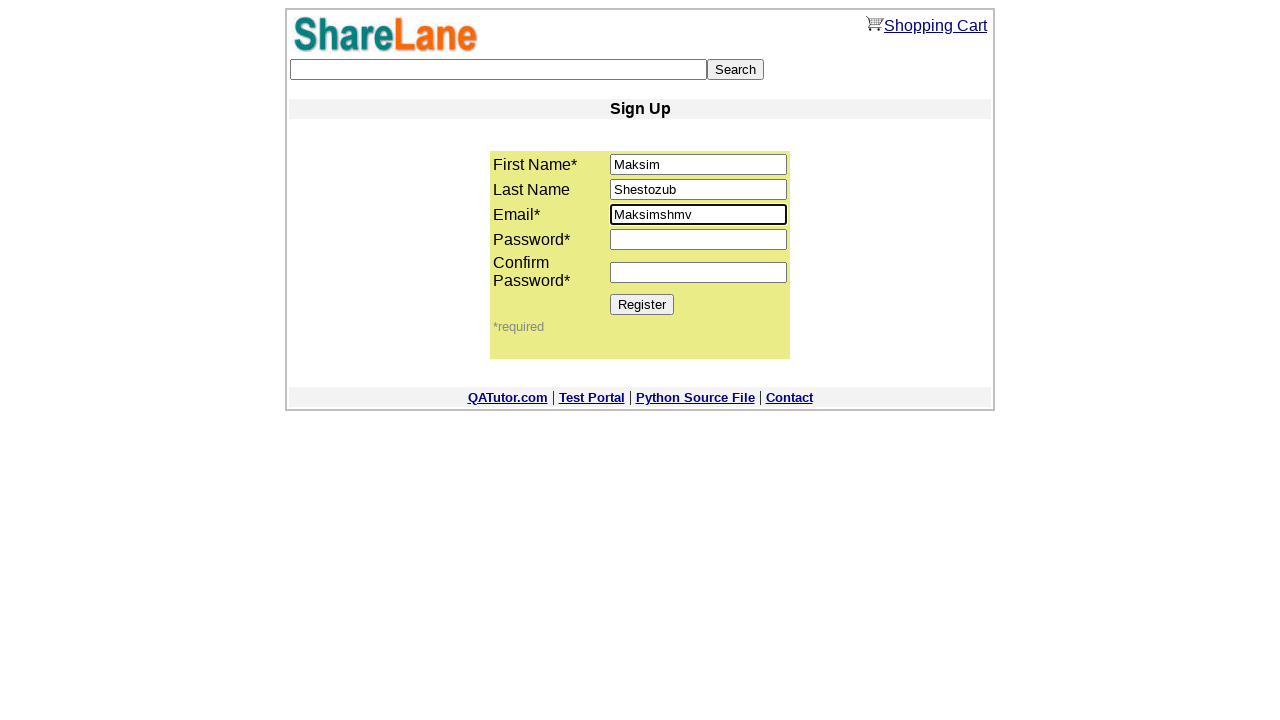

Filled password field with '12345qwert' on input[name='password1']
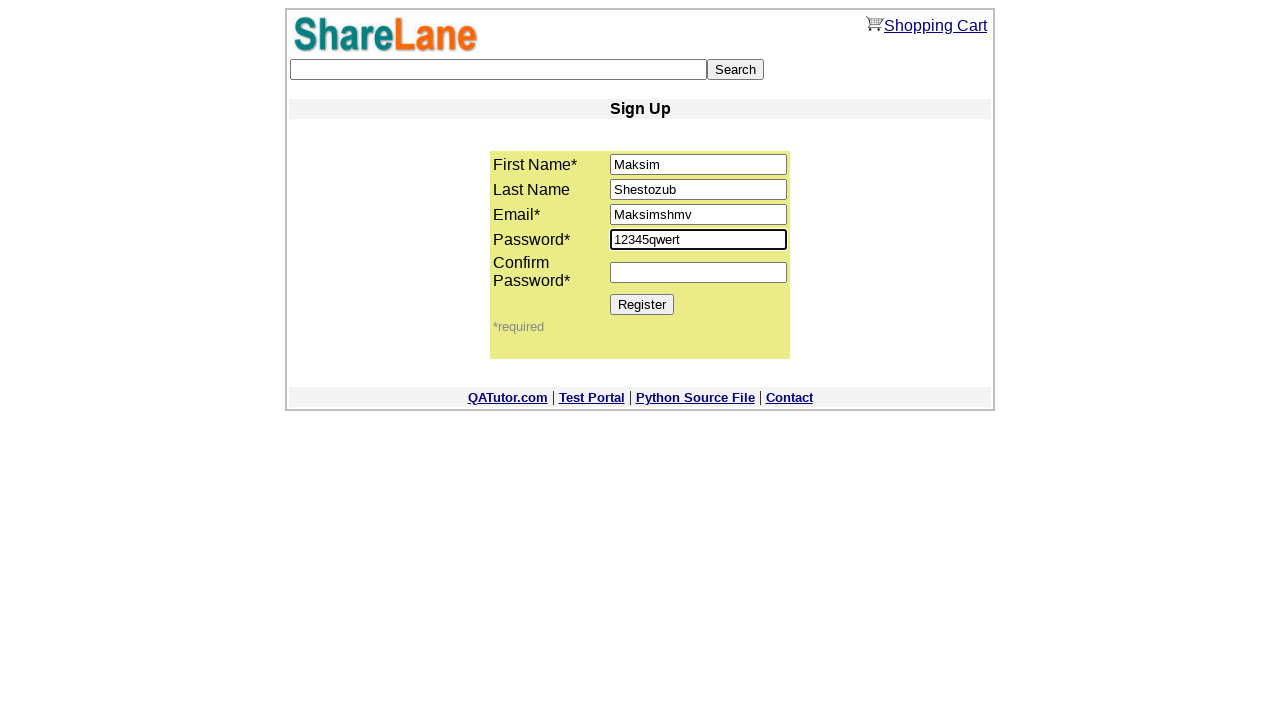

Filled confirm password field with '12345qwert' on input[name='password2']
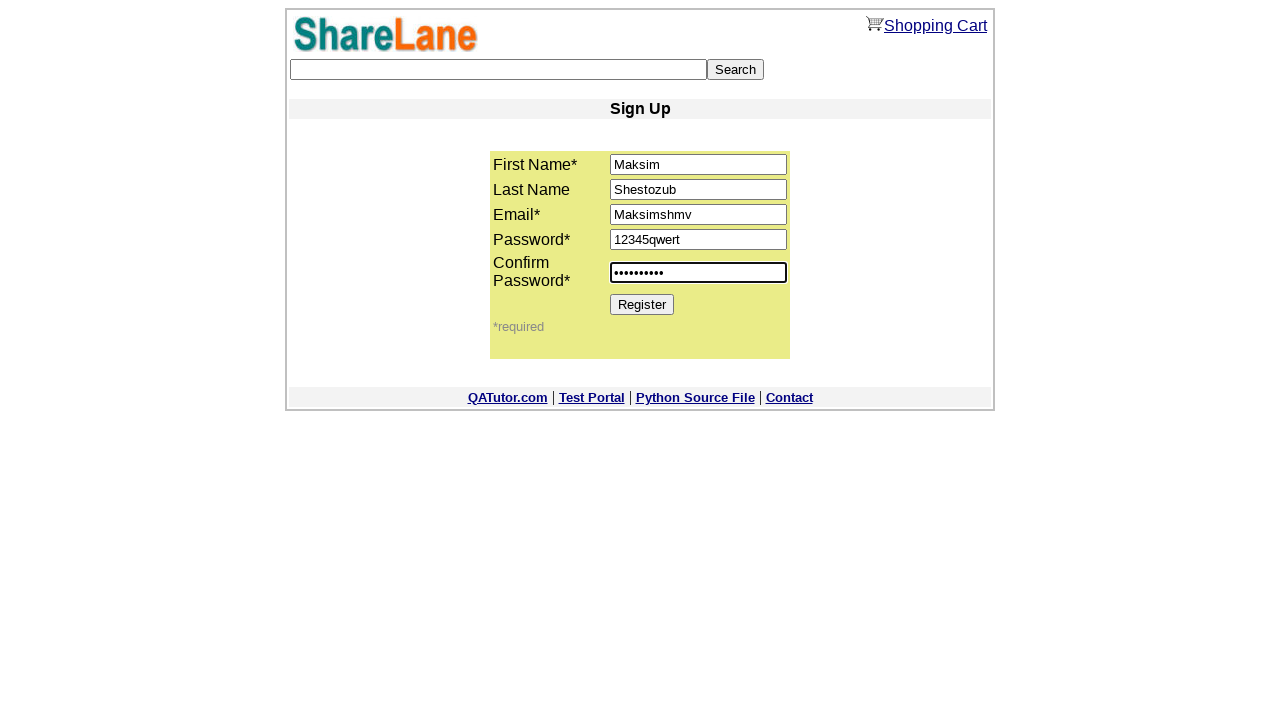

Clicked Register button to submit form at (642, 304) on input[value='Register']
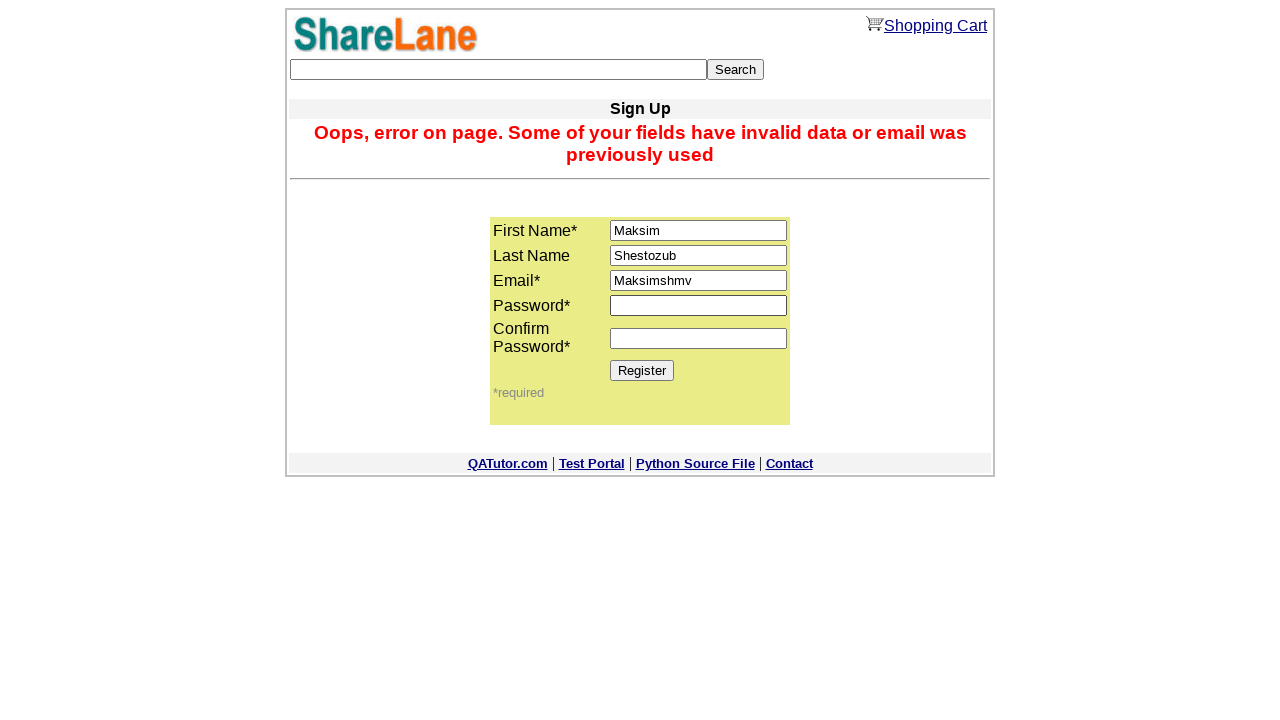

Error message selector appeared on page
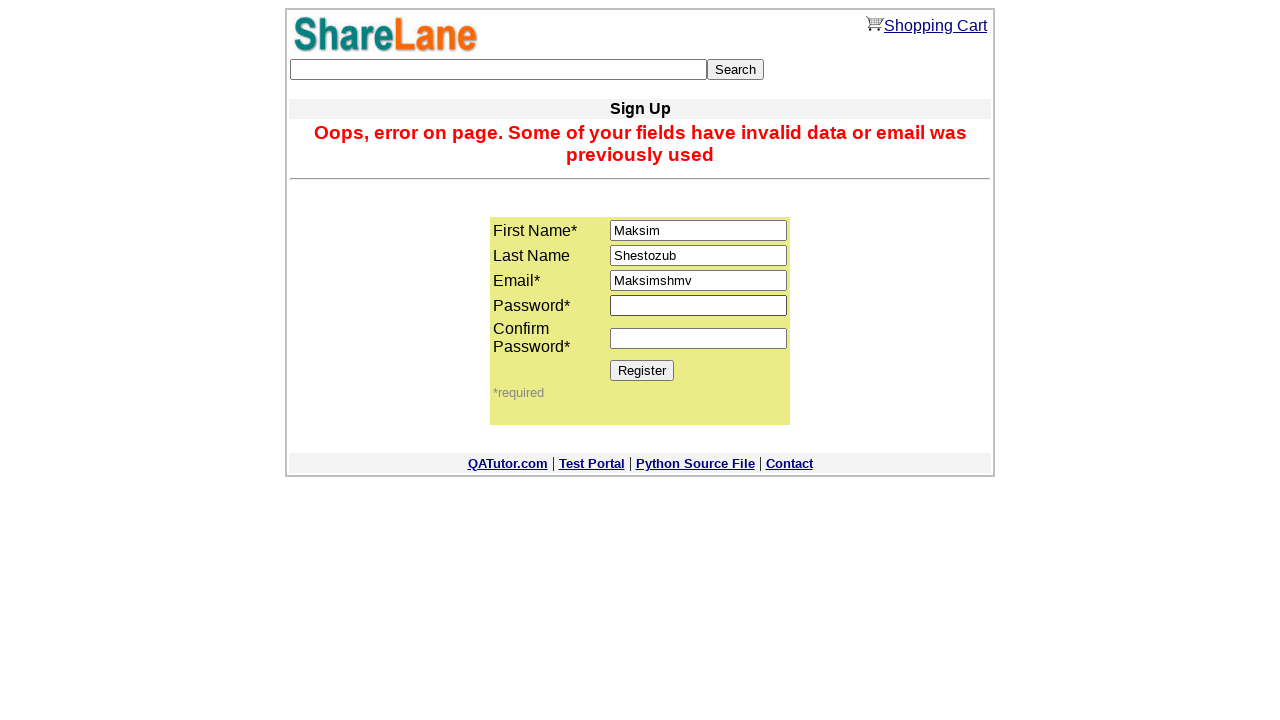

Verified first name input field is still visible (form submission failed as expected)
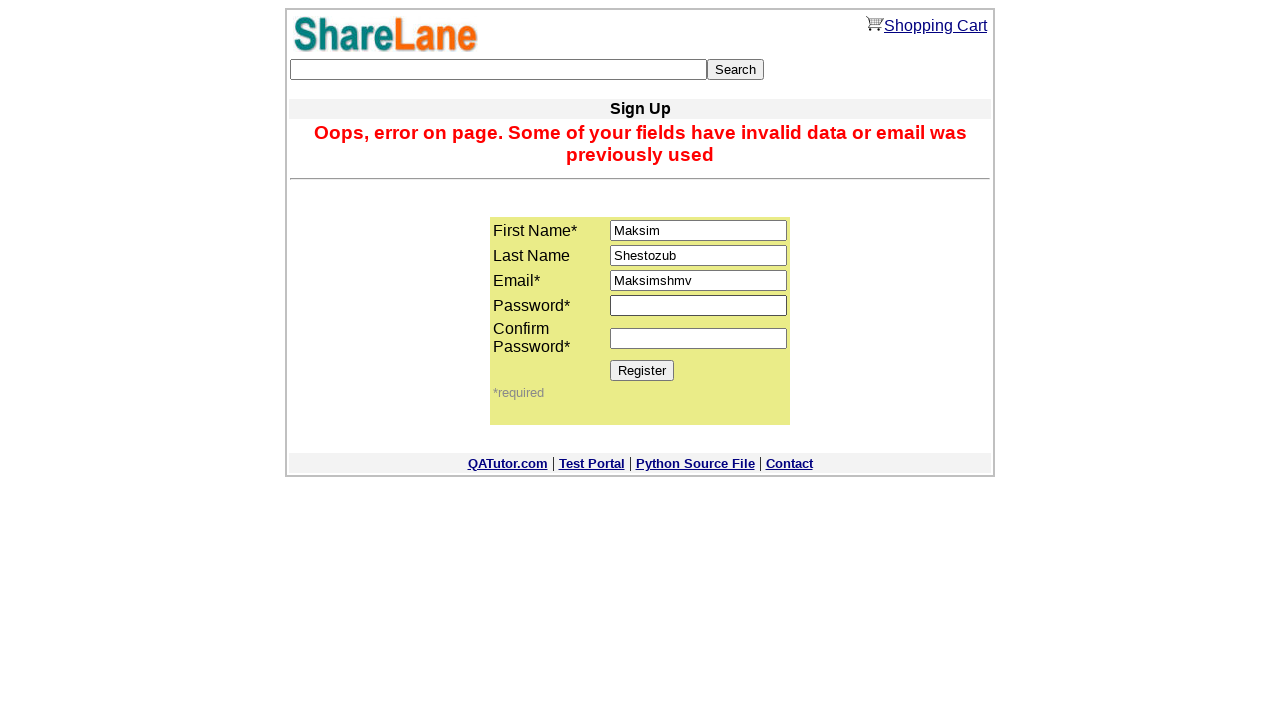

Verified error message is visible due to invalid email format
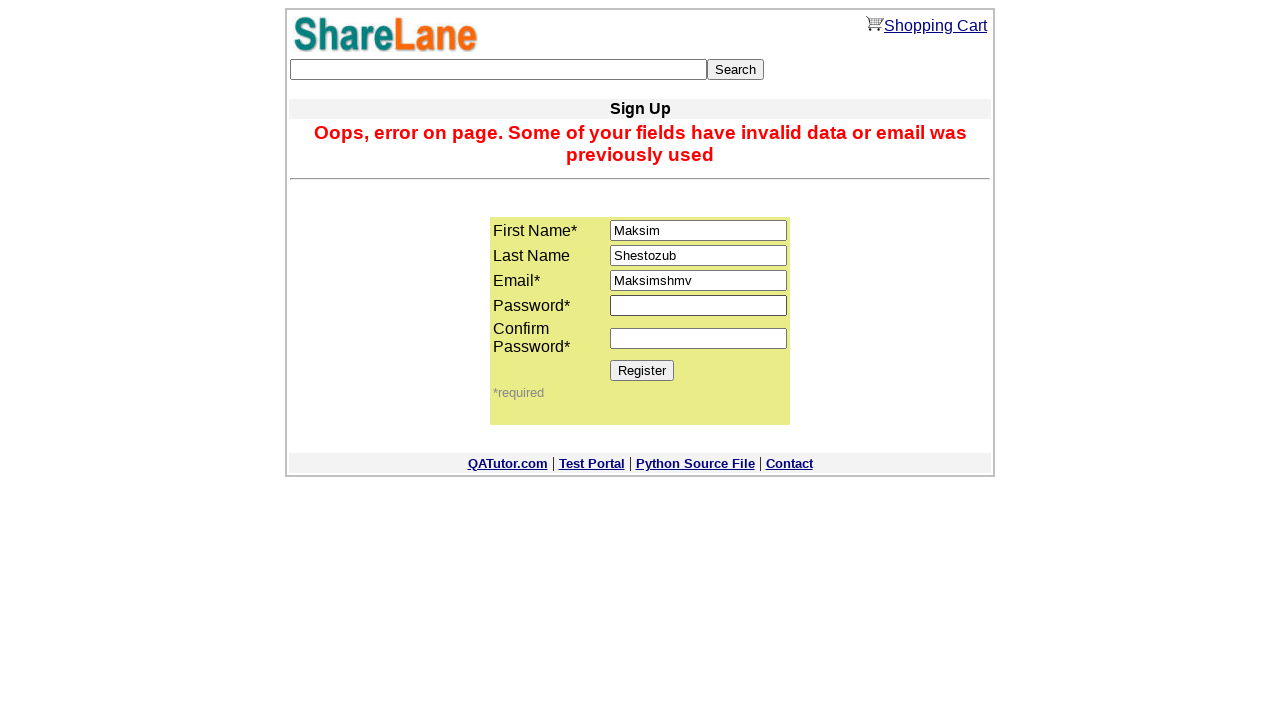

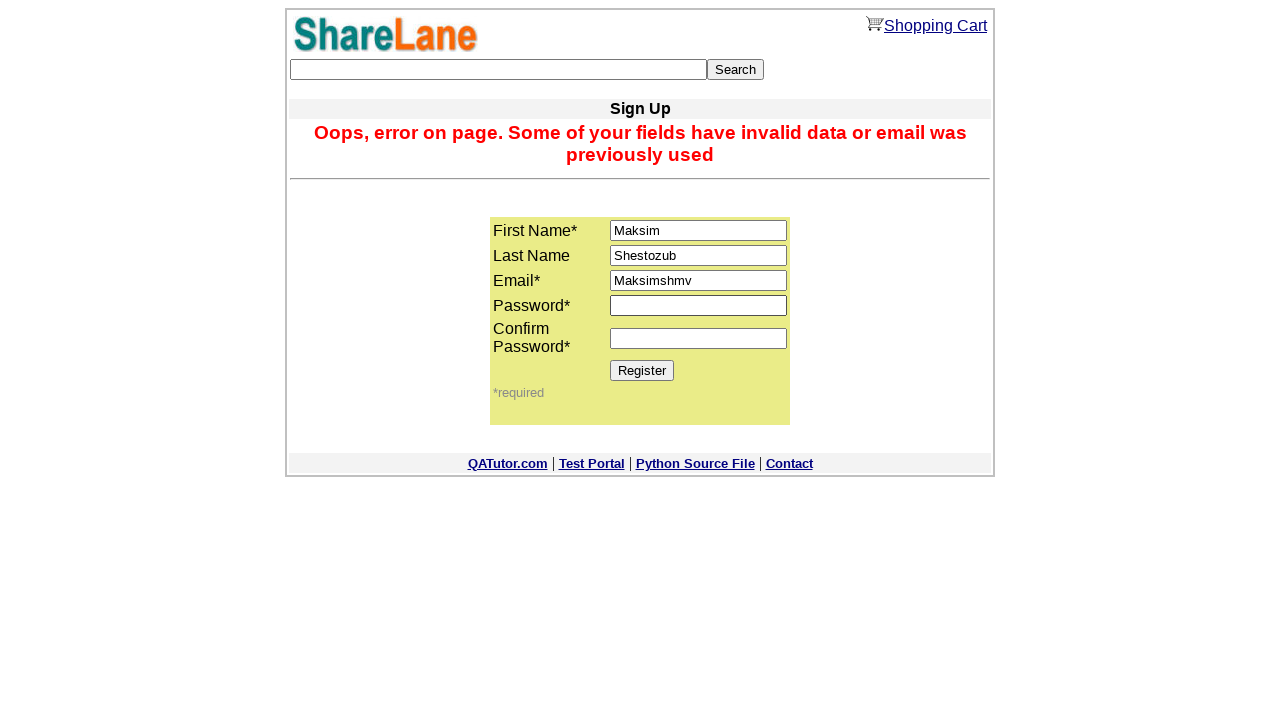